Tests image loading functionality by waiting for a loading indicator to display "Done!" and then verifying that an image element is present in the container.

Starting URL: https://bonigarcia.dev/selenium-webdriver-java/loading-images.html

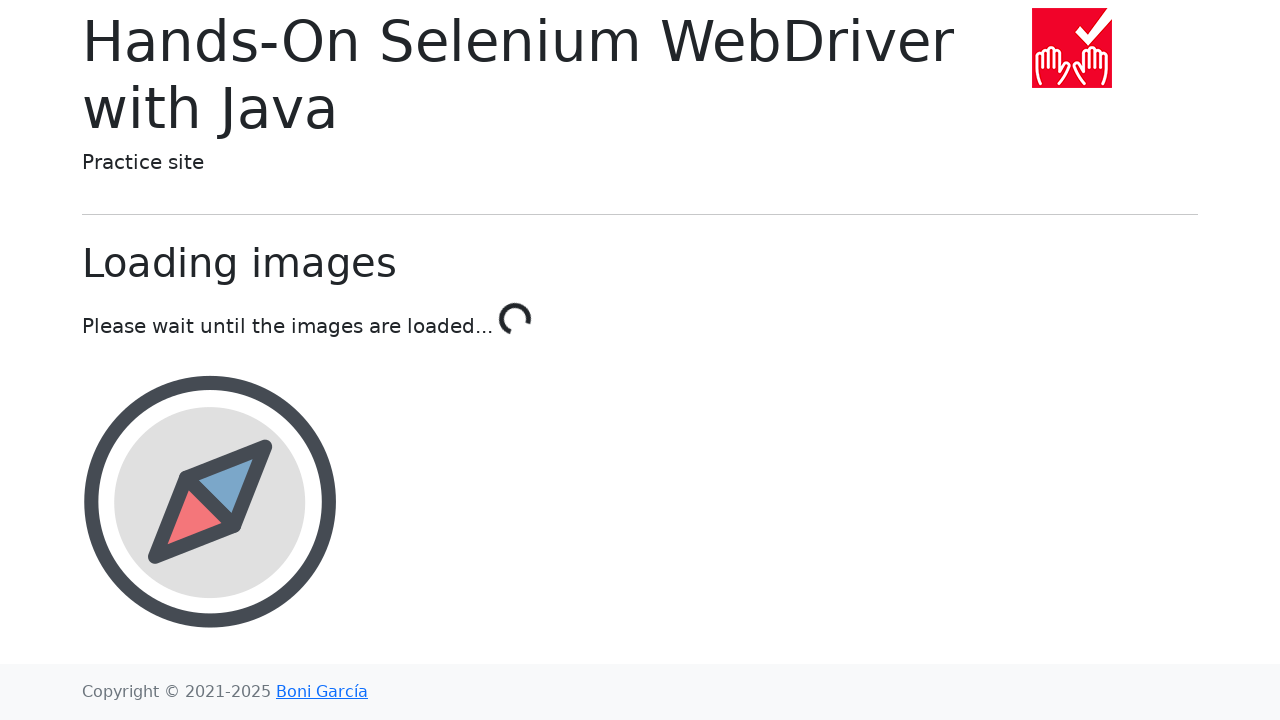

Loading indicator displayed 'Done!' message
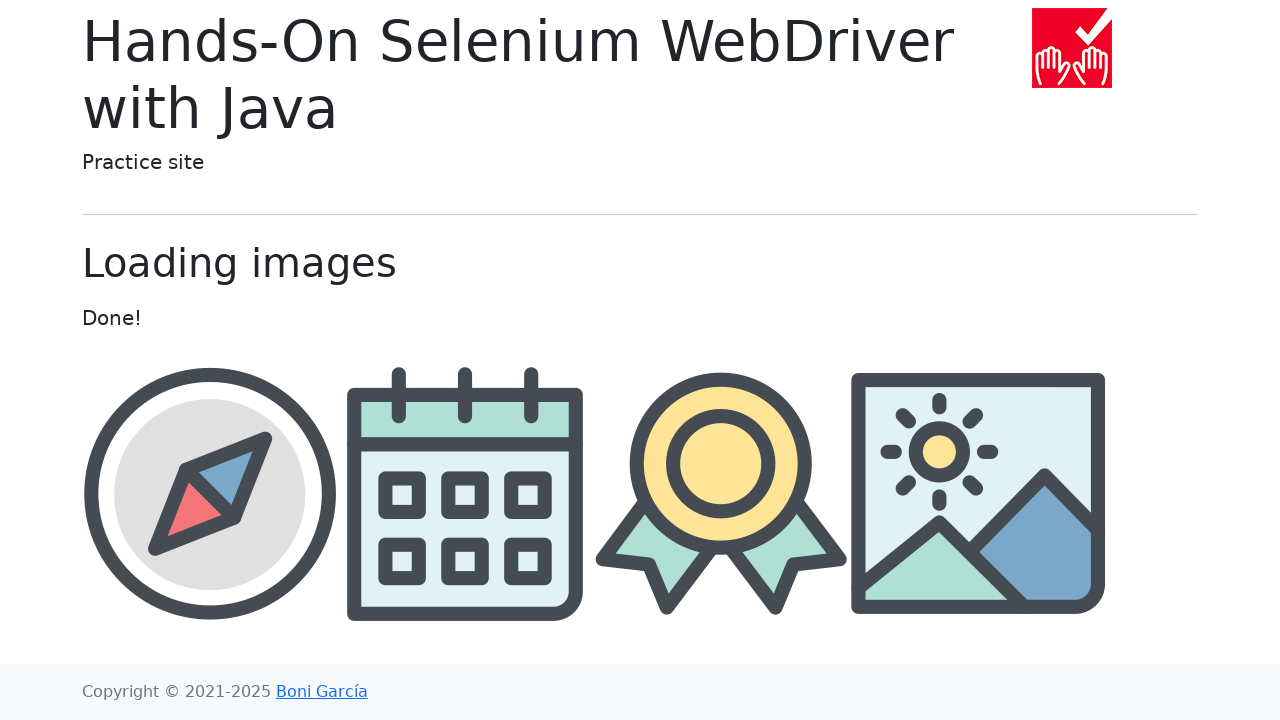

Located third image element in container
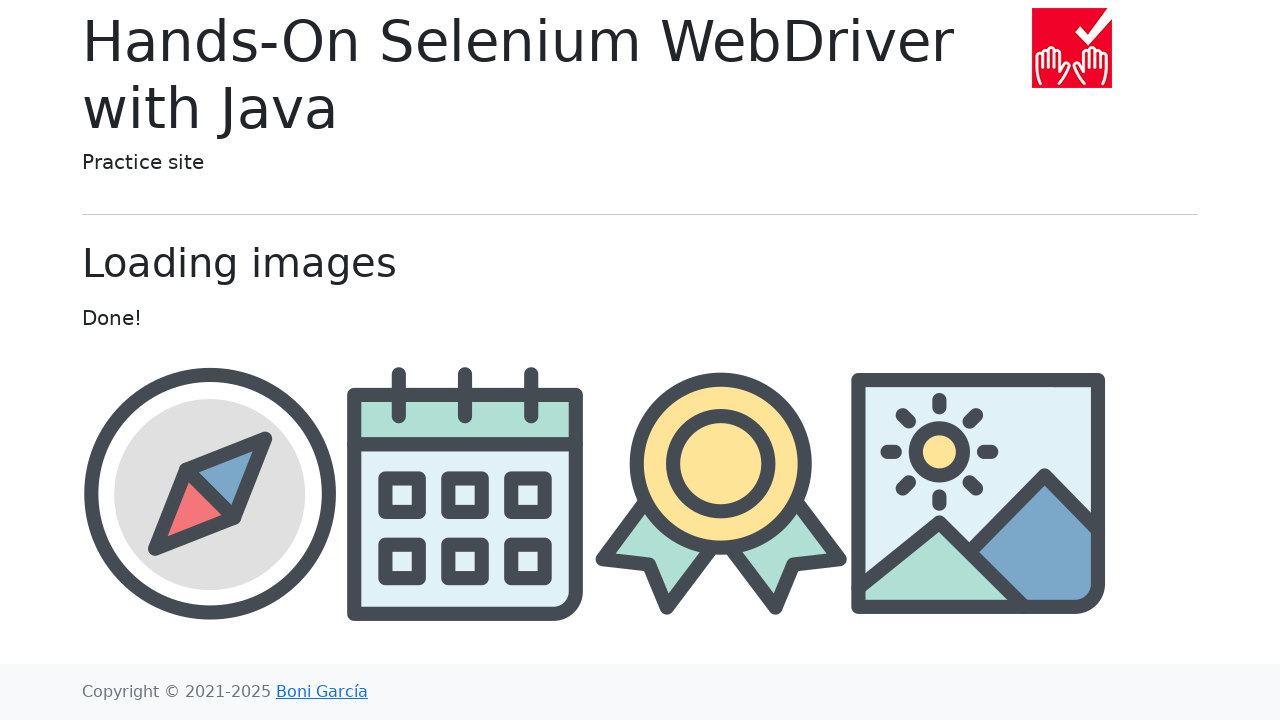

Third image element became visible
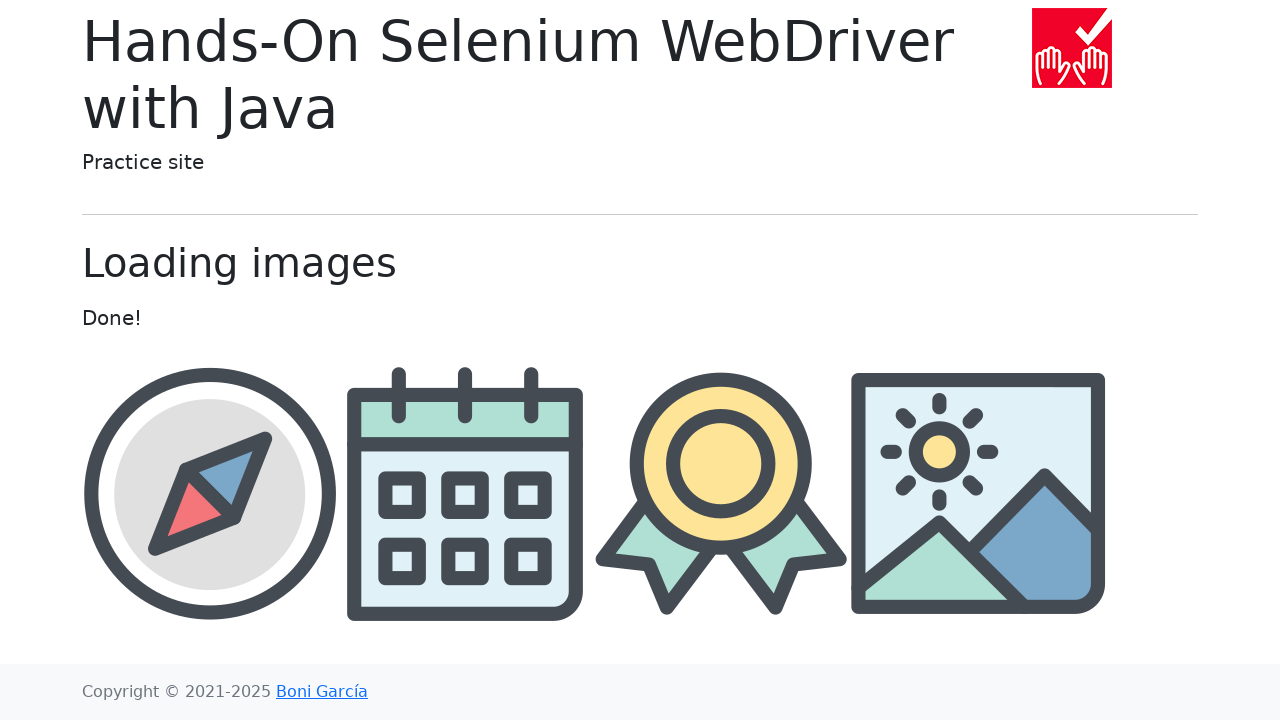

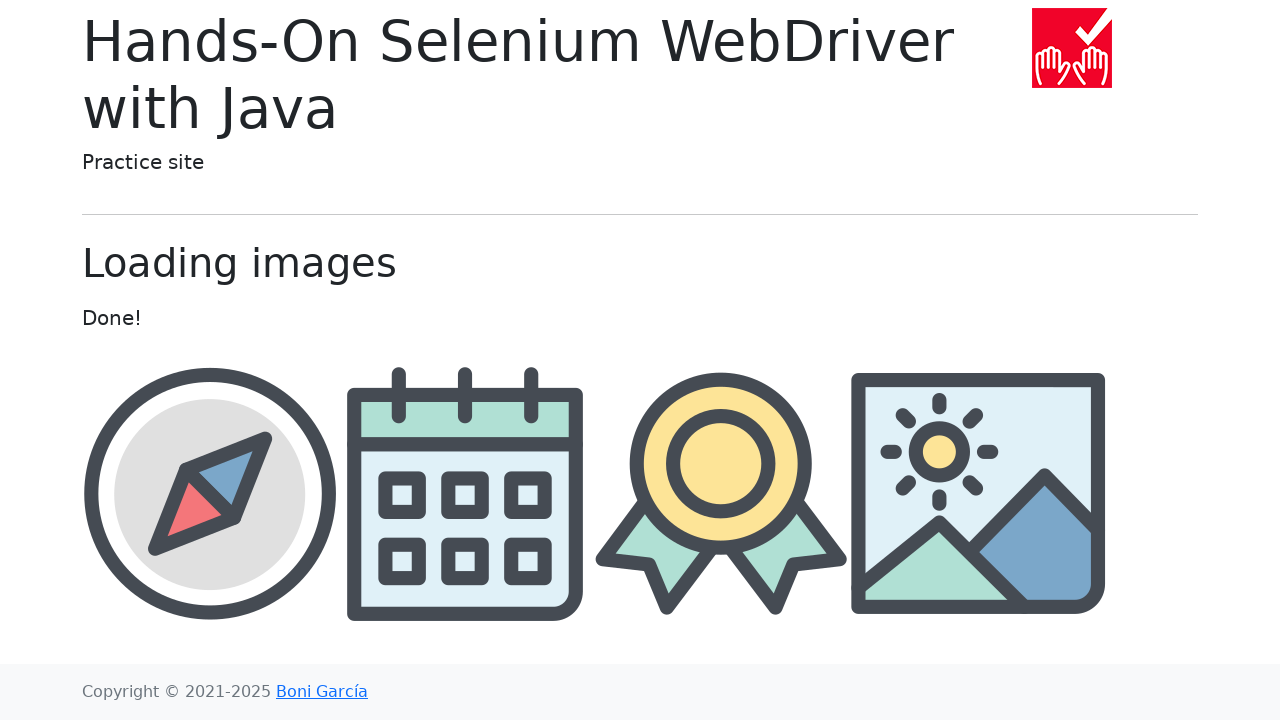